Tests adding multiple todo items to the list by filling the input field and pressing Enter, then verifying the items appear in the list.

Starting URL: https://demo.playwright.dev/todomvc

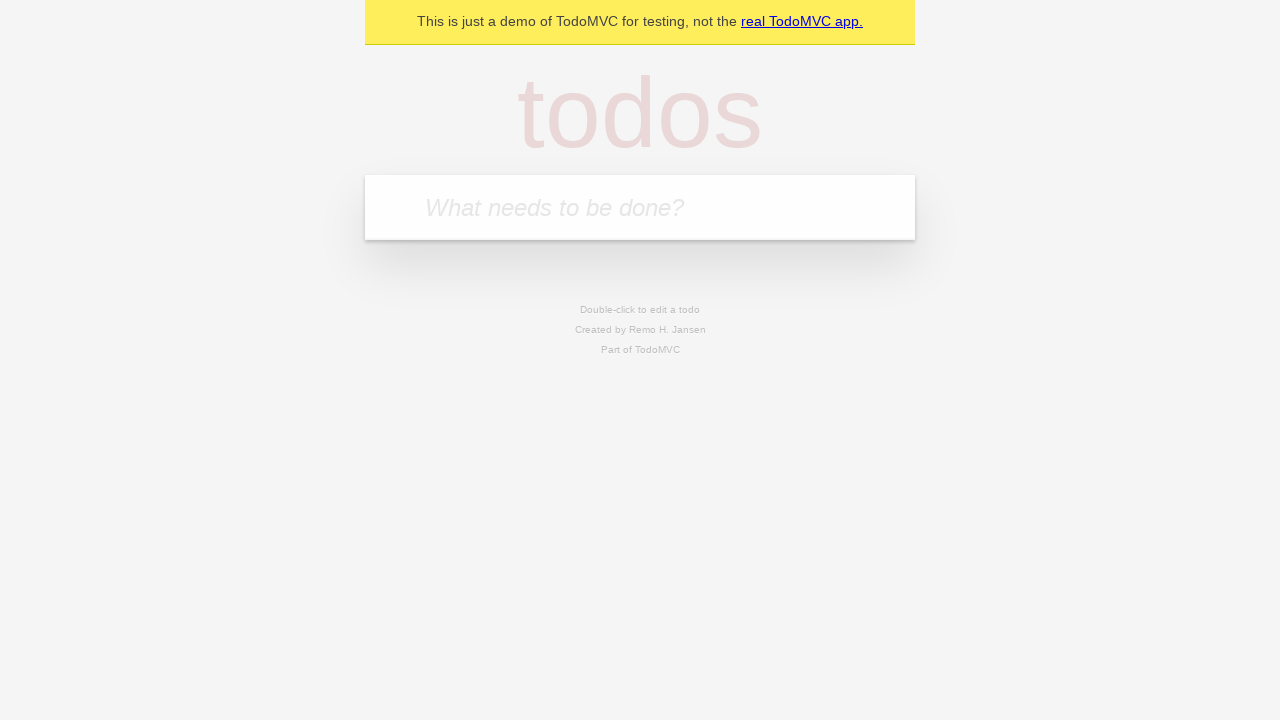

Filled todo input field with 'buy some cheese' on internal:attr=[placeholder="What needs to be done?"i]
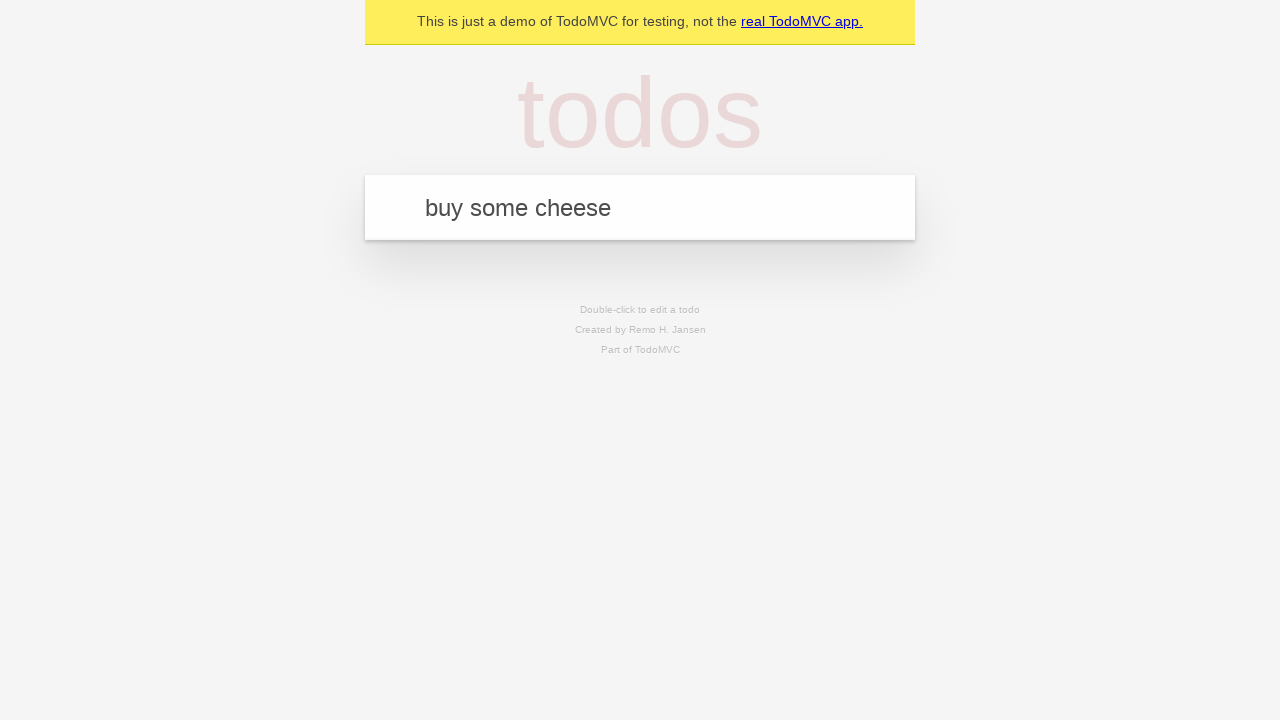

Pressed Enter to add first todo item on internal:attr=[placeholder="What needs to be done?"i]
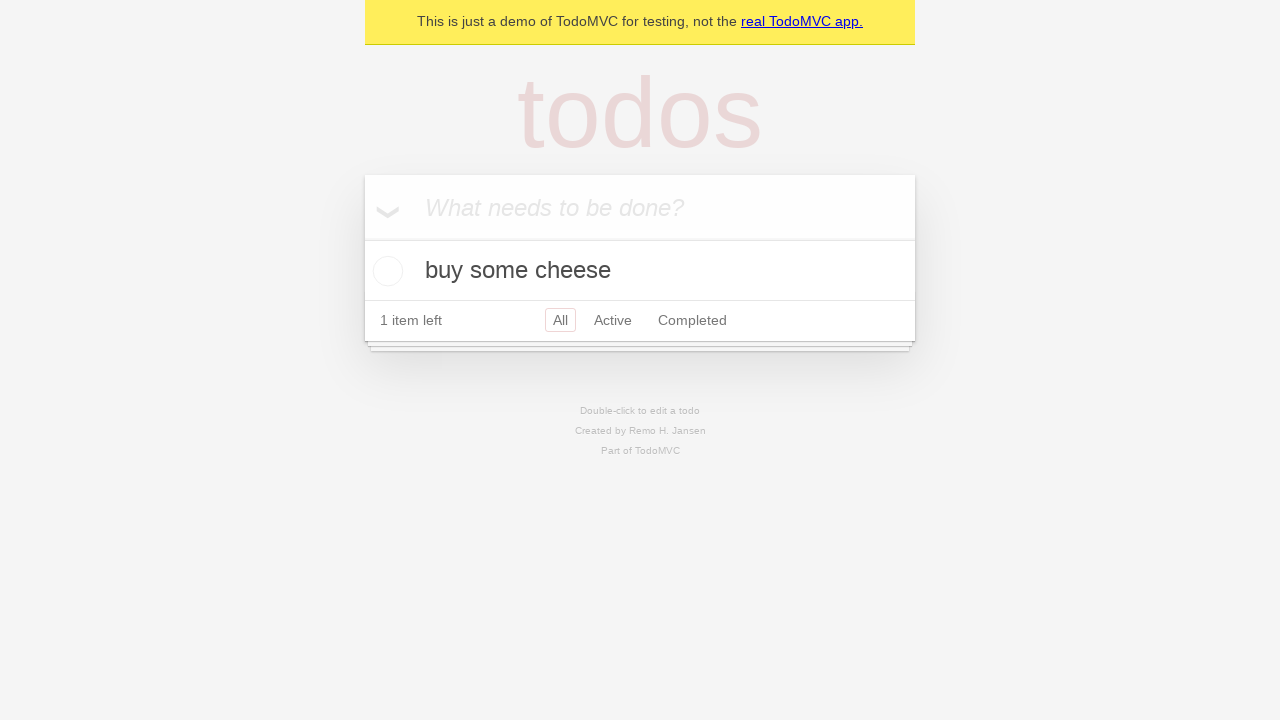

First todo item appeared in the list
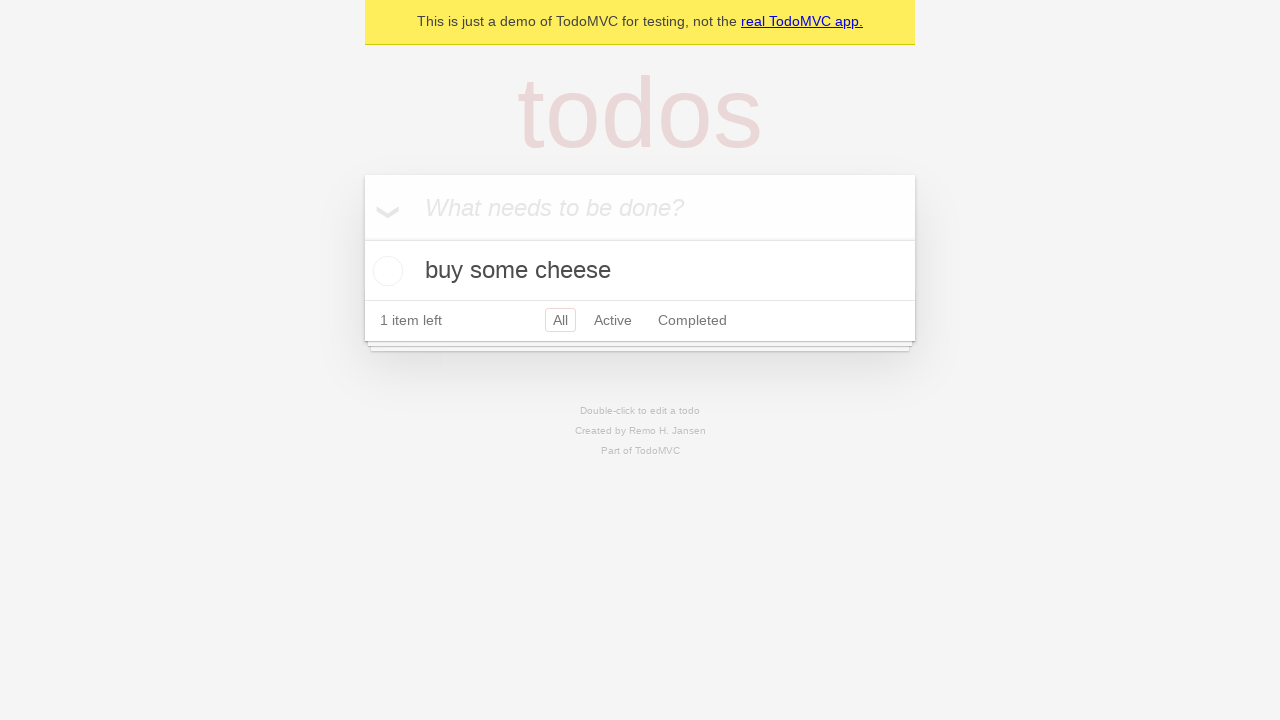

Filled todo input field with 'feed the cat' on internal:attr=[placeholder="What needs to be done?"i]
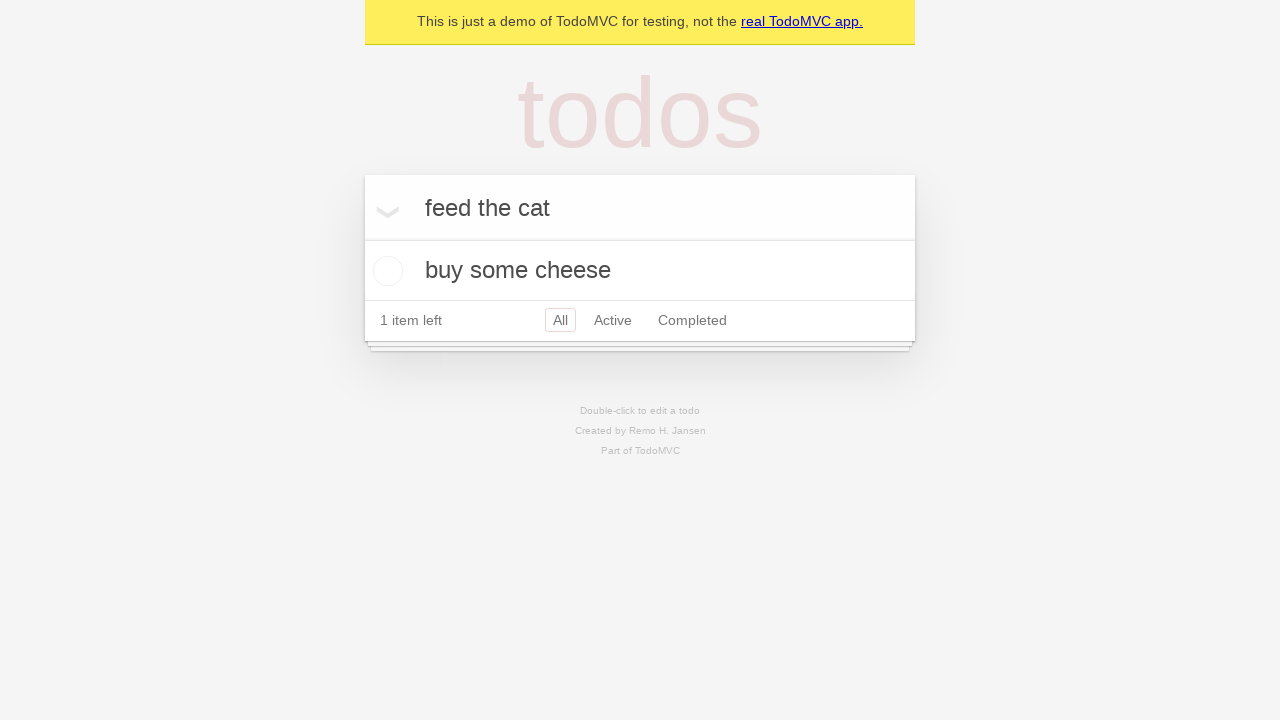

Pressed Enter to add second todo item on internal:attr=[placeholder="What needs to be done?"i]
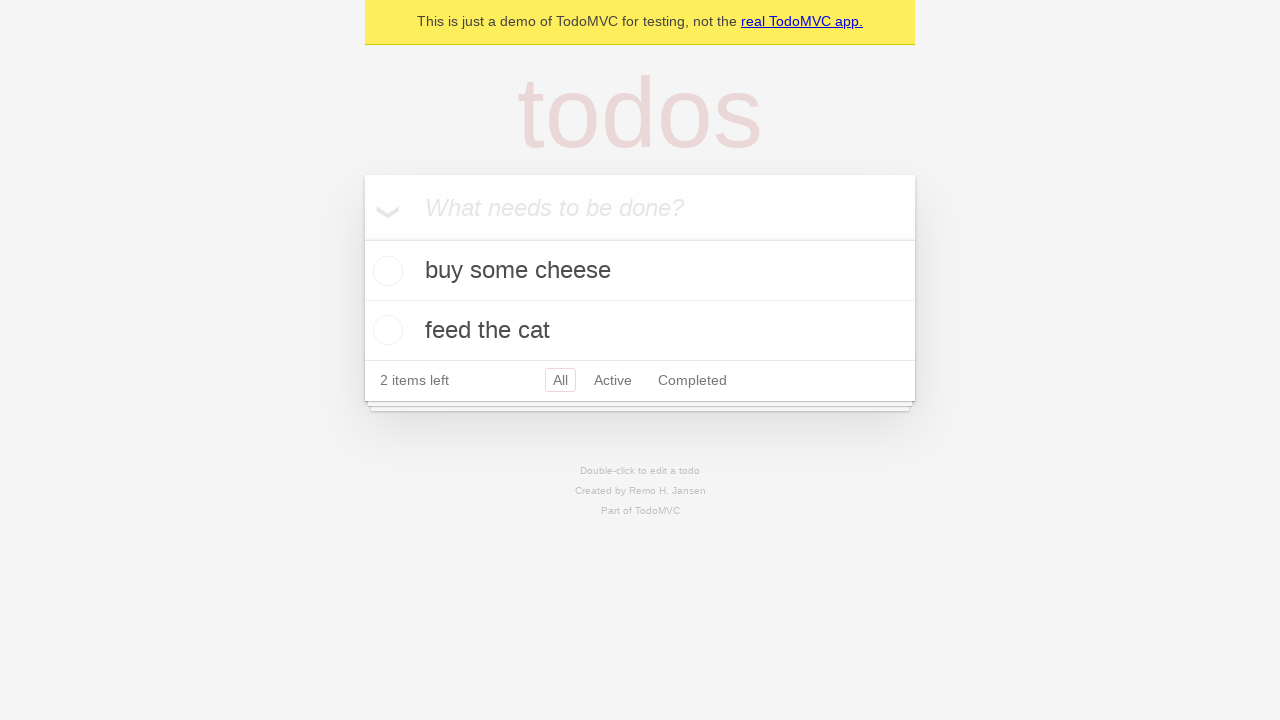

Second todo item appeared in the list
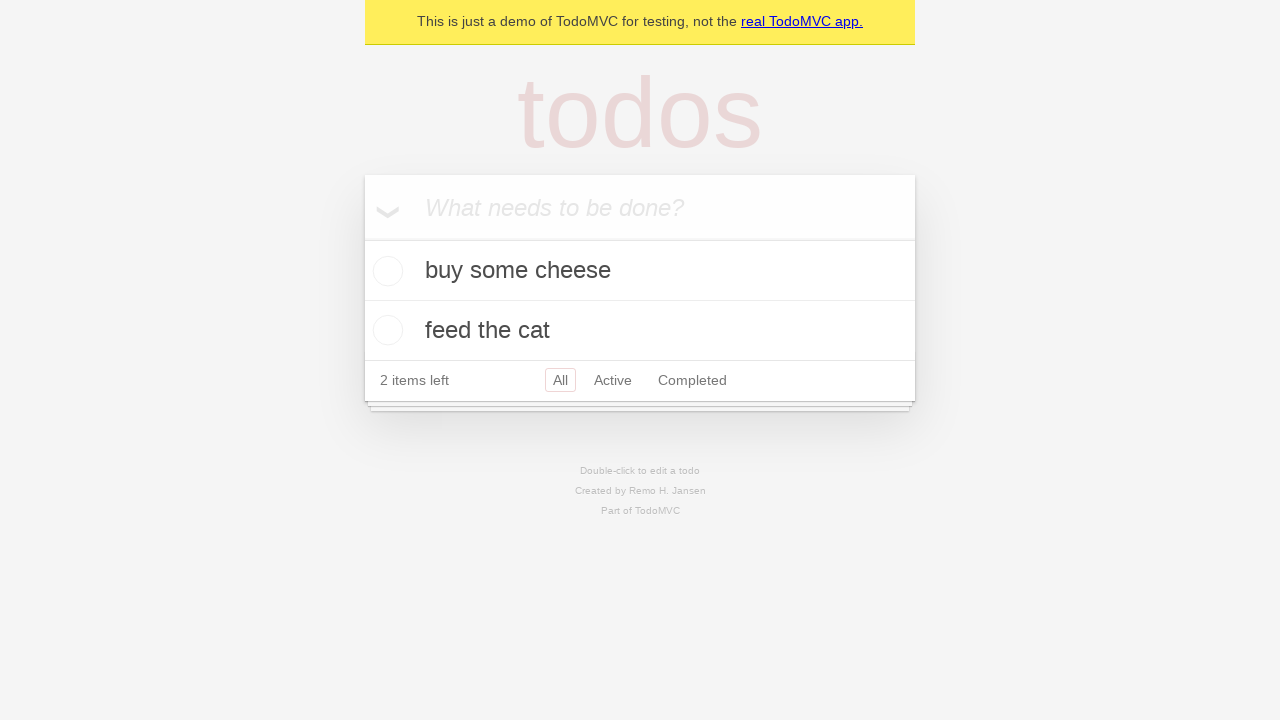

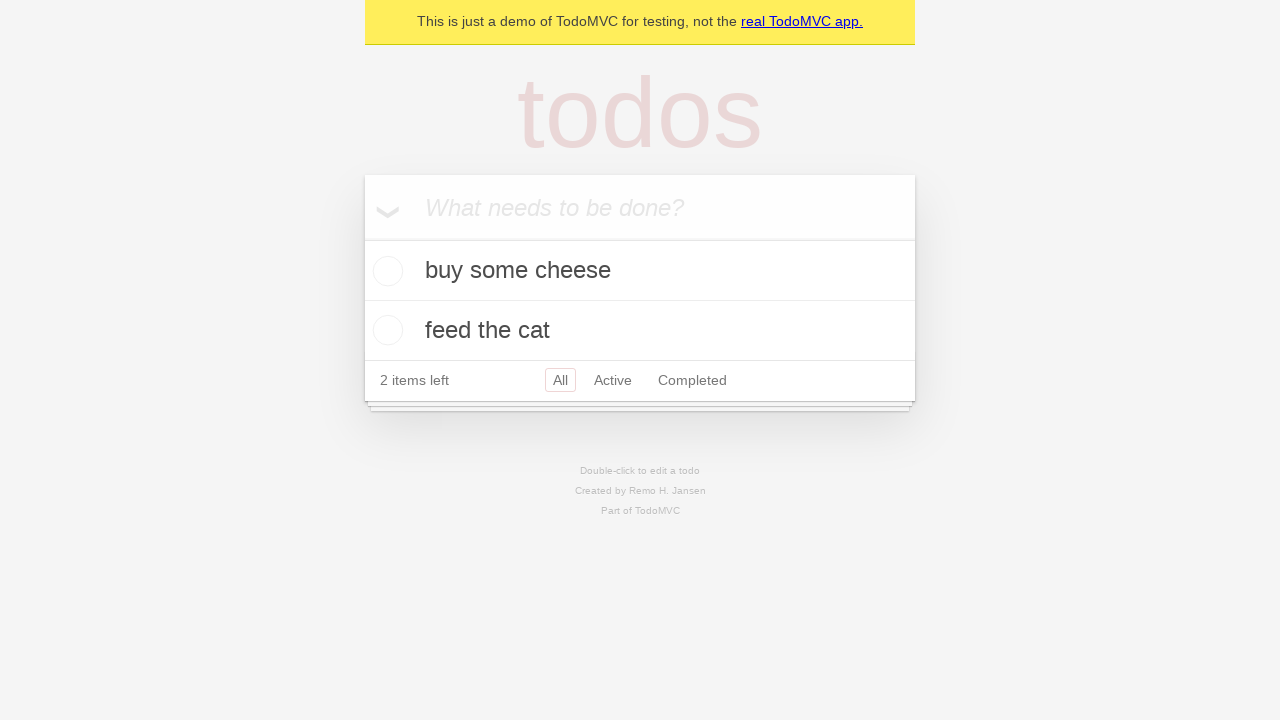